Tests search functionality on OpenCart demo site by clearing the search input, typing "mac", and clicking the search button using JavaScript click

Starting URL: http://opencart.abstracta.us/

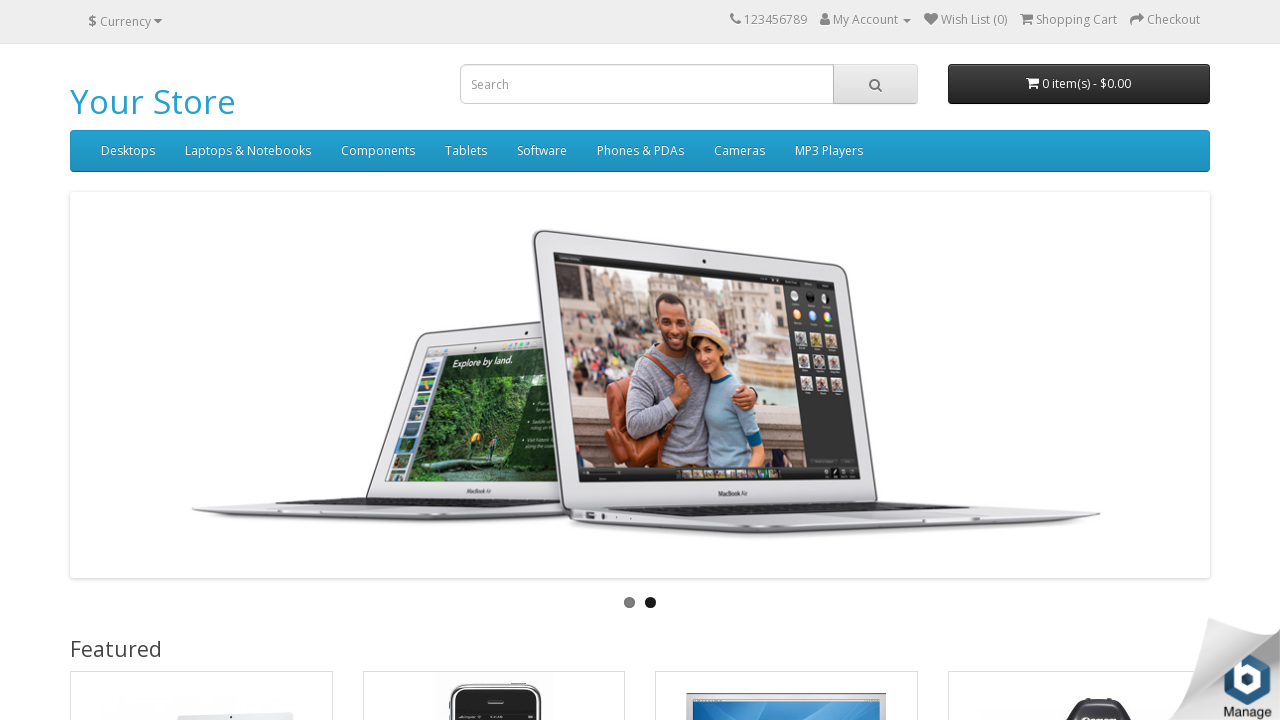

Cleared the search input field on #search input
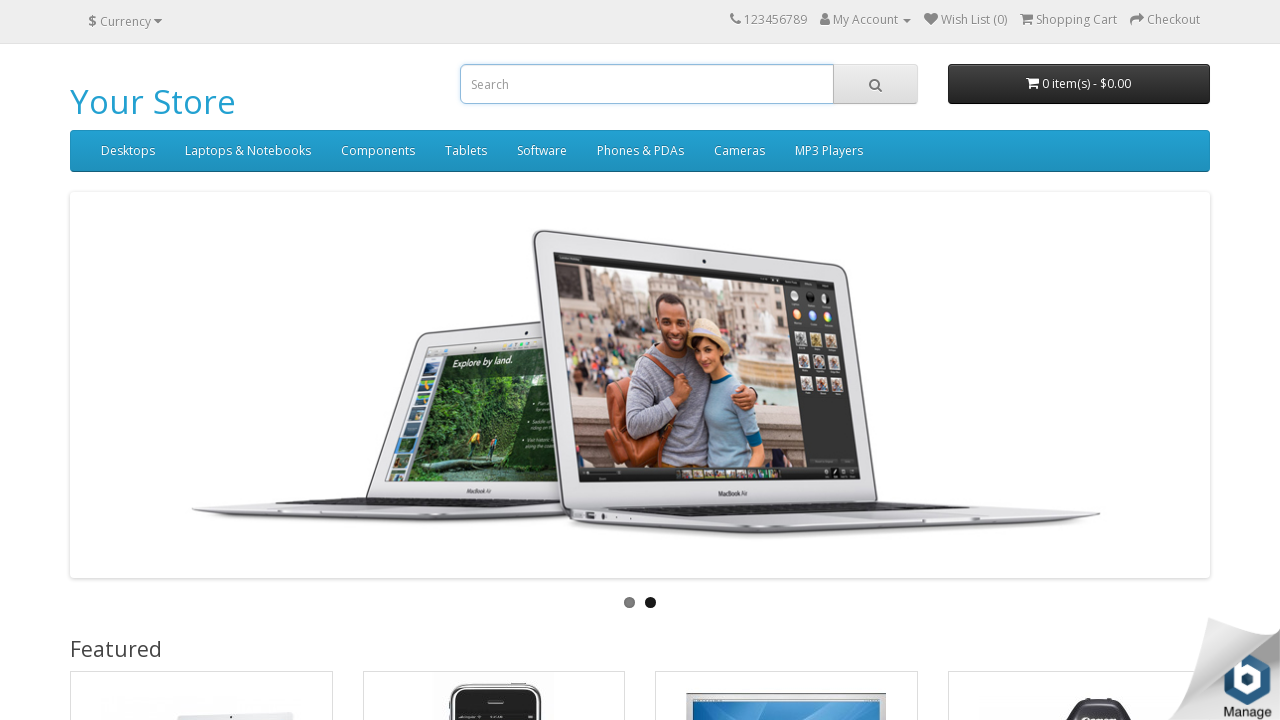

Typed 'mac' into the search input field on #search input
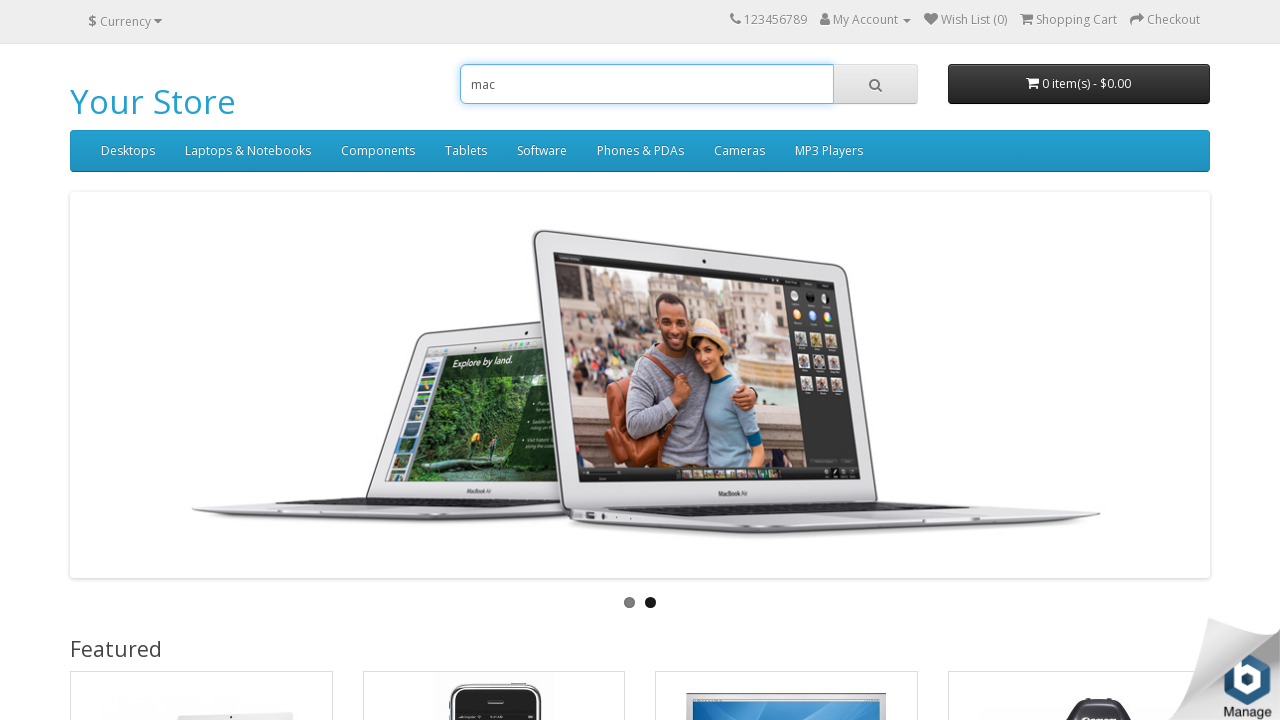

Clicked the search button using JavaScript click at (875, 84) on #search button
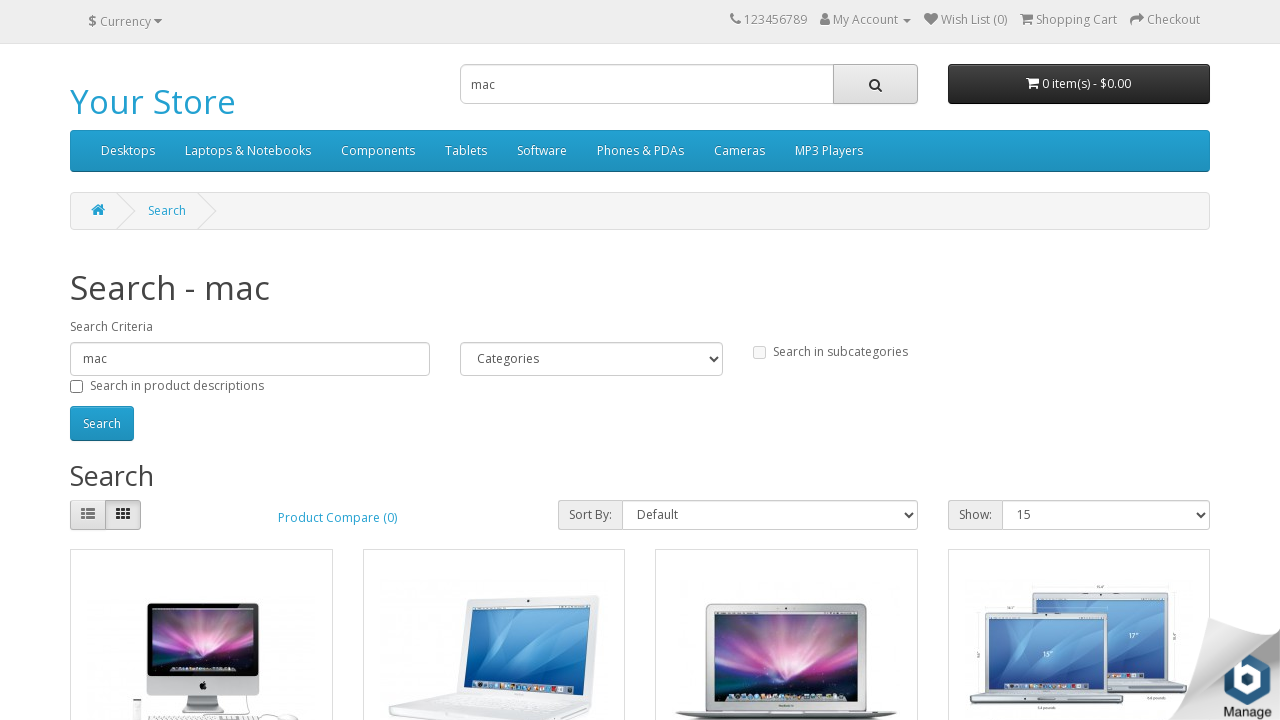

Search results loaded successfully
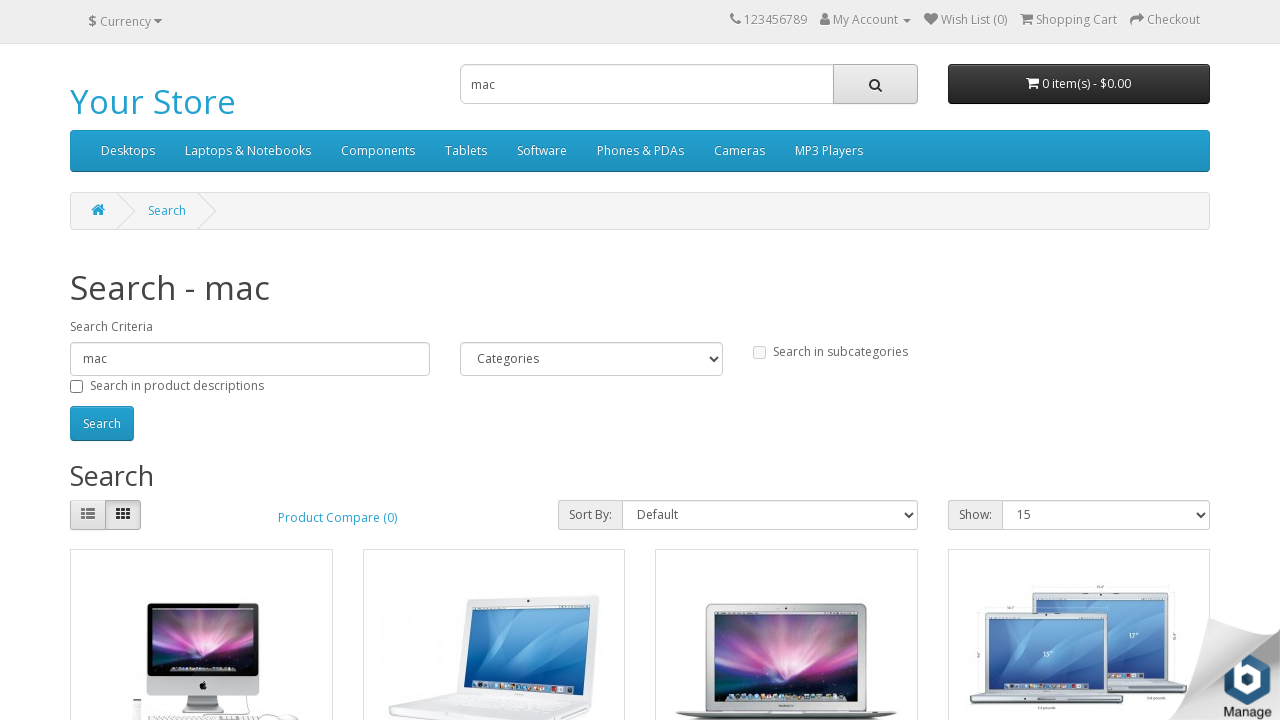

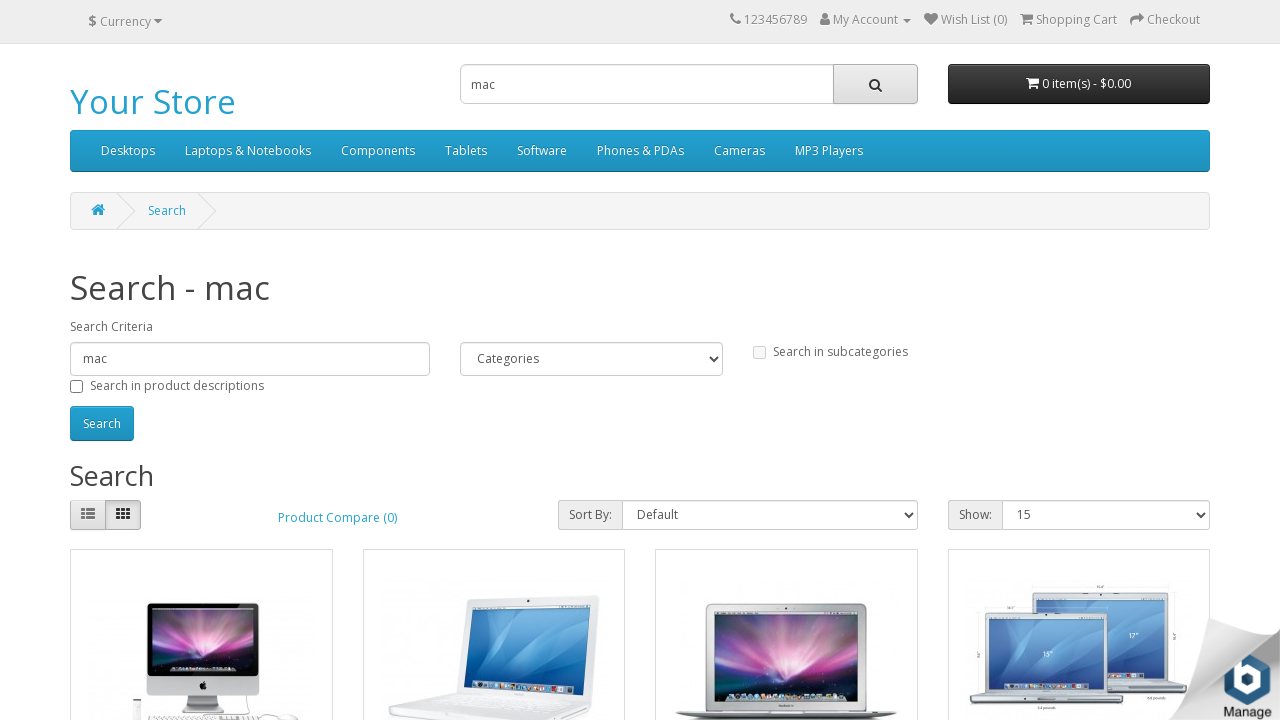